Clicks the forgot password link to navigate to password reset page

Starting URL: https://happy-field-011ab7b10.2.azurestaticapps.net/login.html

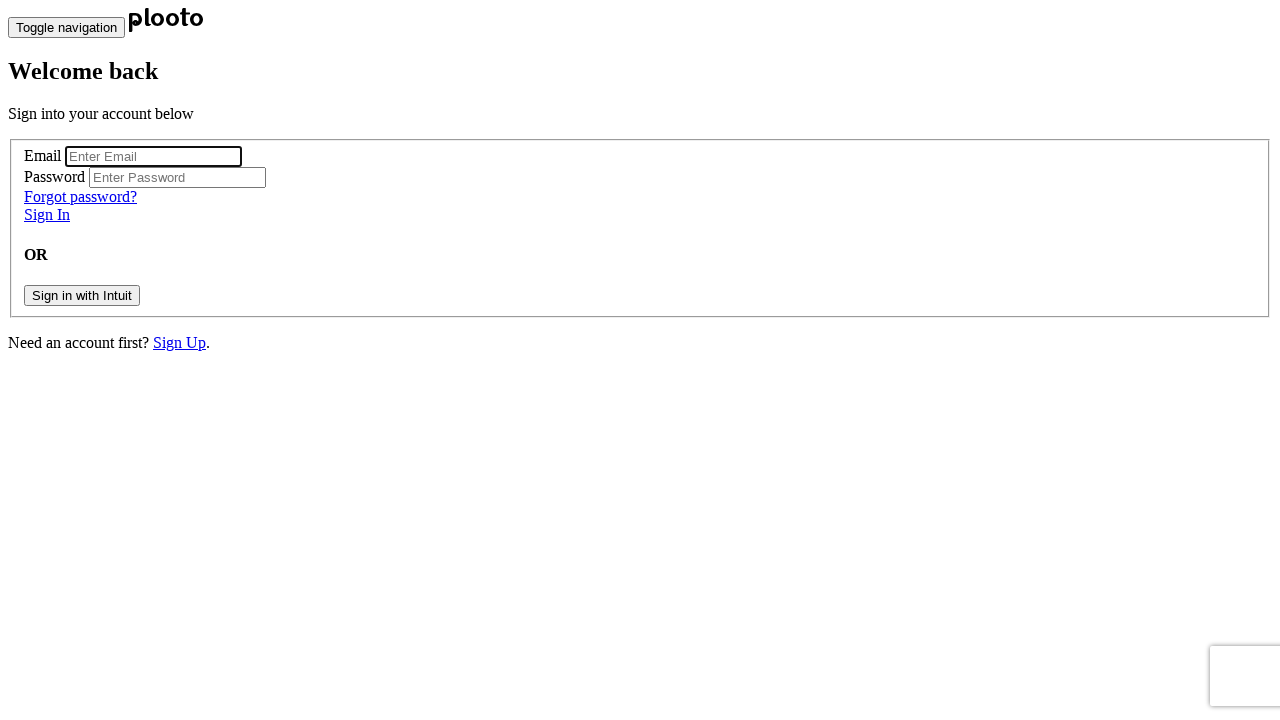

Navigated to login page
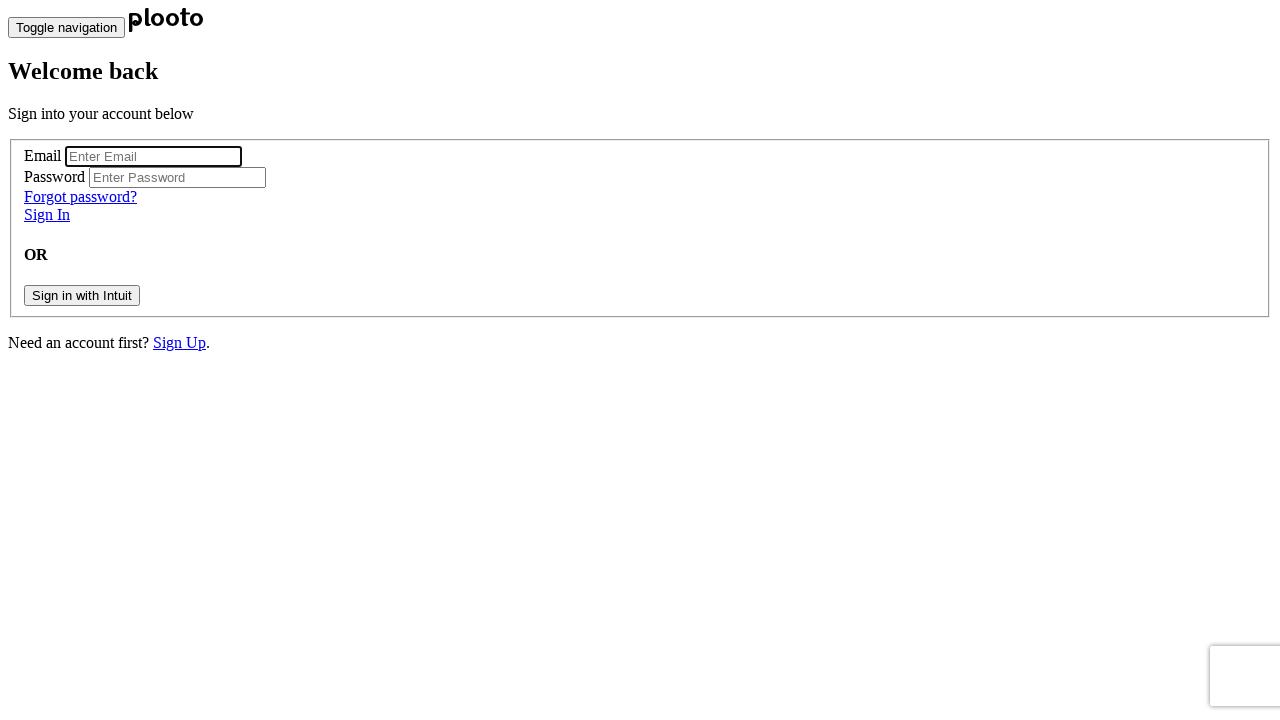

Clicked forgot password link to navigate to password reset page at (80, 197) on xpath=//a[contains(@href, 'forgot') or contains(text(), 'Forgot')]
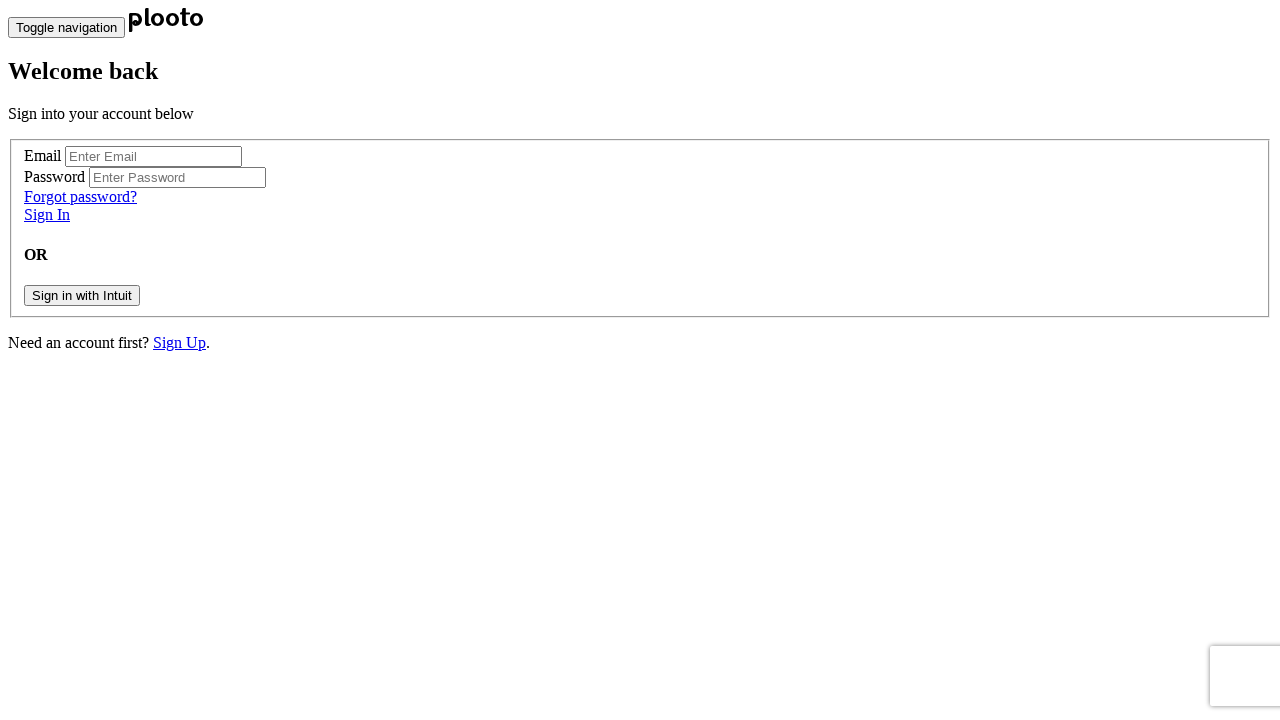

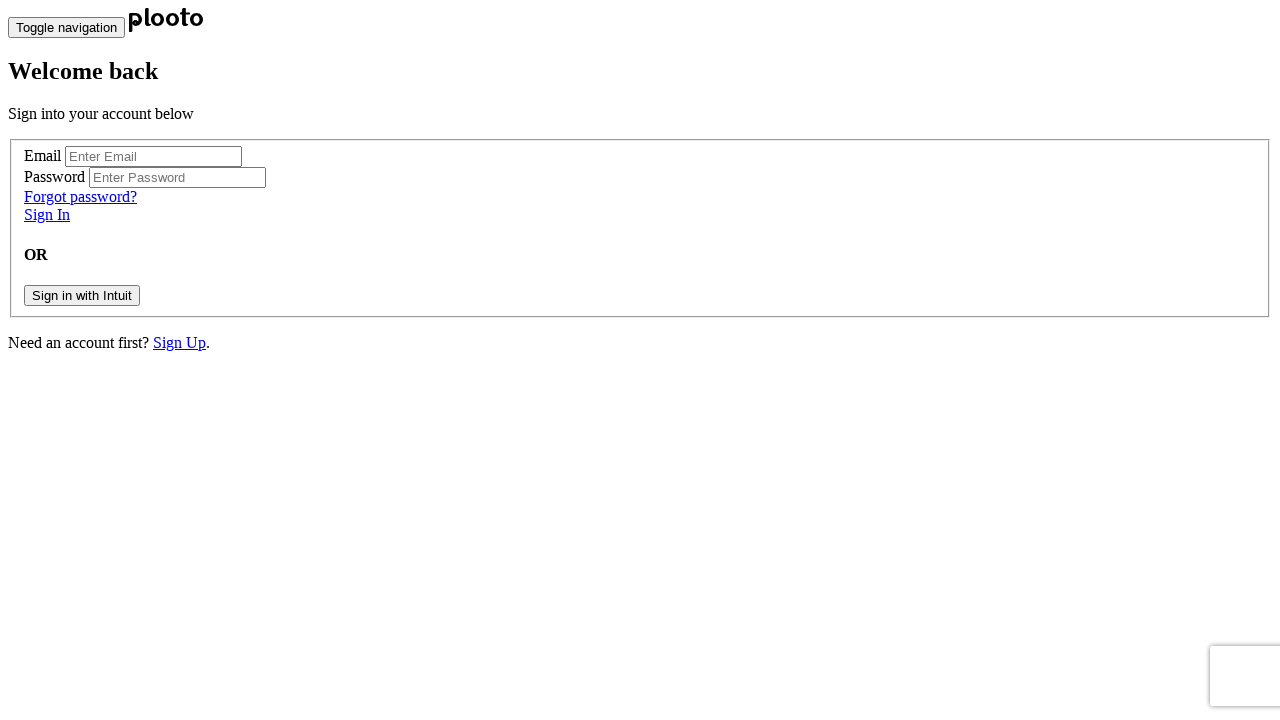